Tests adding todo items to the list by creating two items and verifying they appear in the list

Starting URL: https://demo.playwright.dev/todomvc

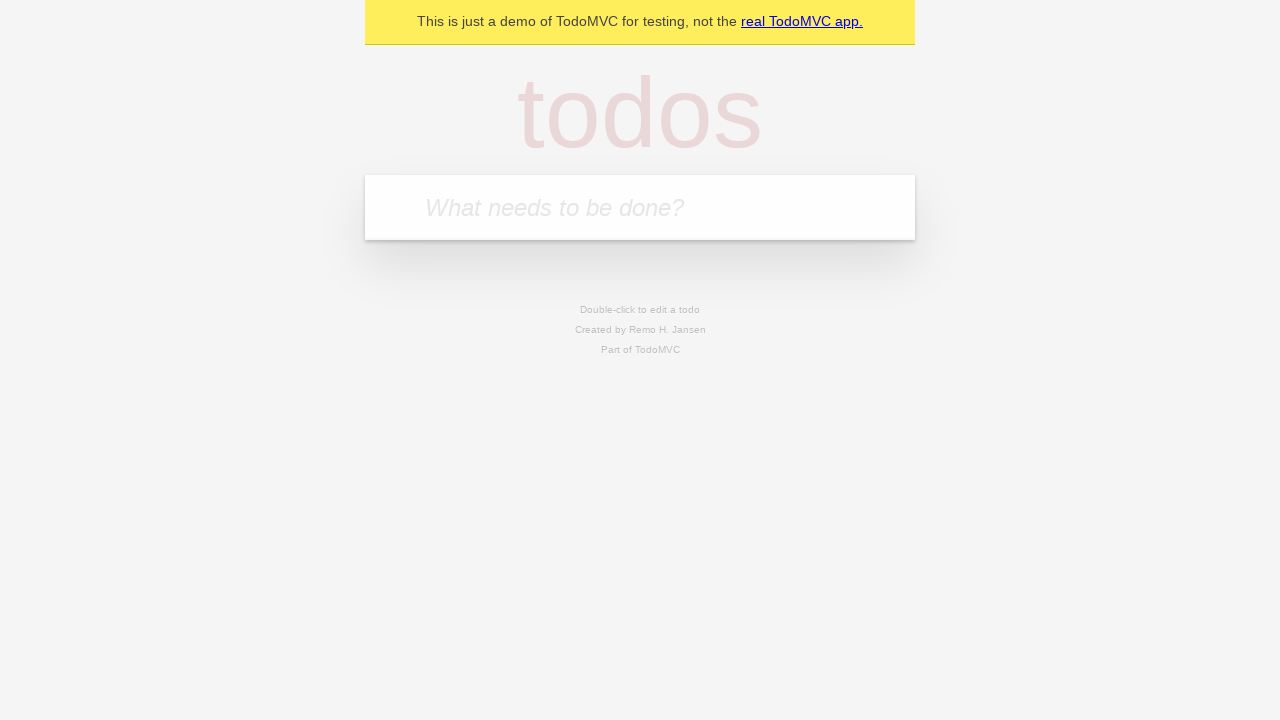

Filled new todo input with 'buy some cheese' on .new-todo
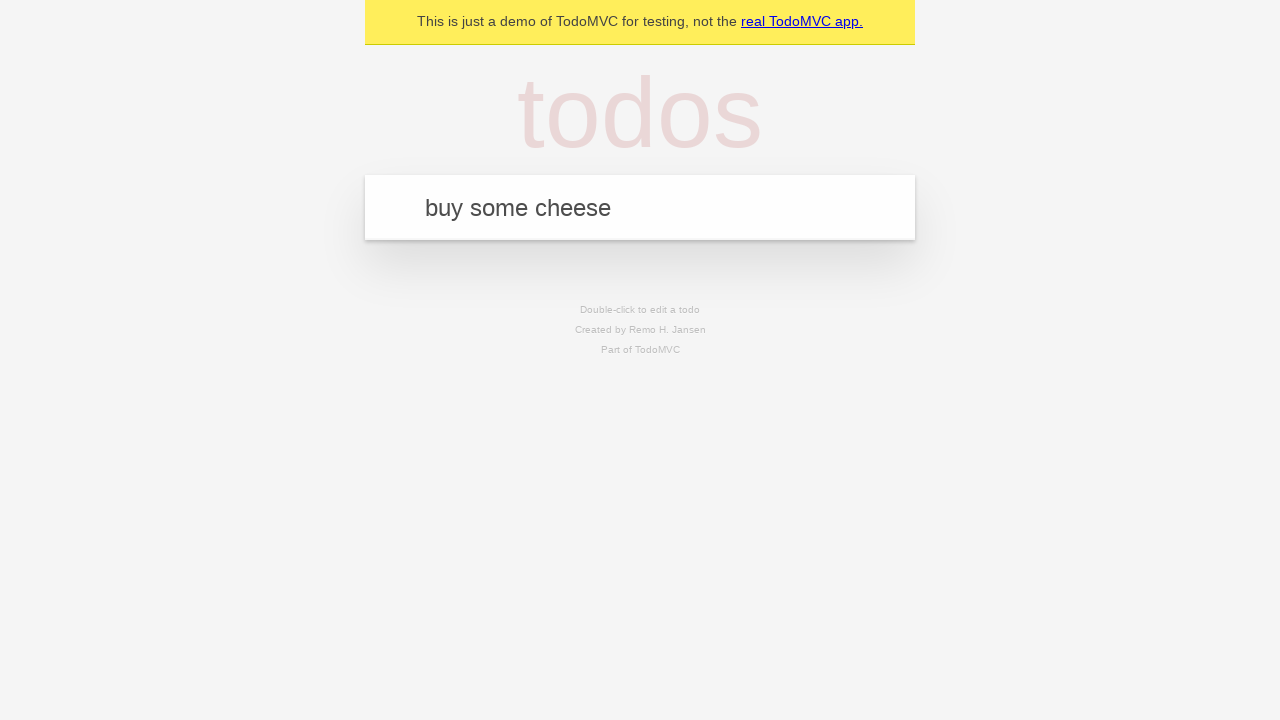

Pressed Enter to create first todo item on .new-todo
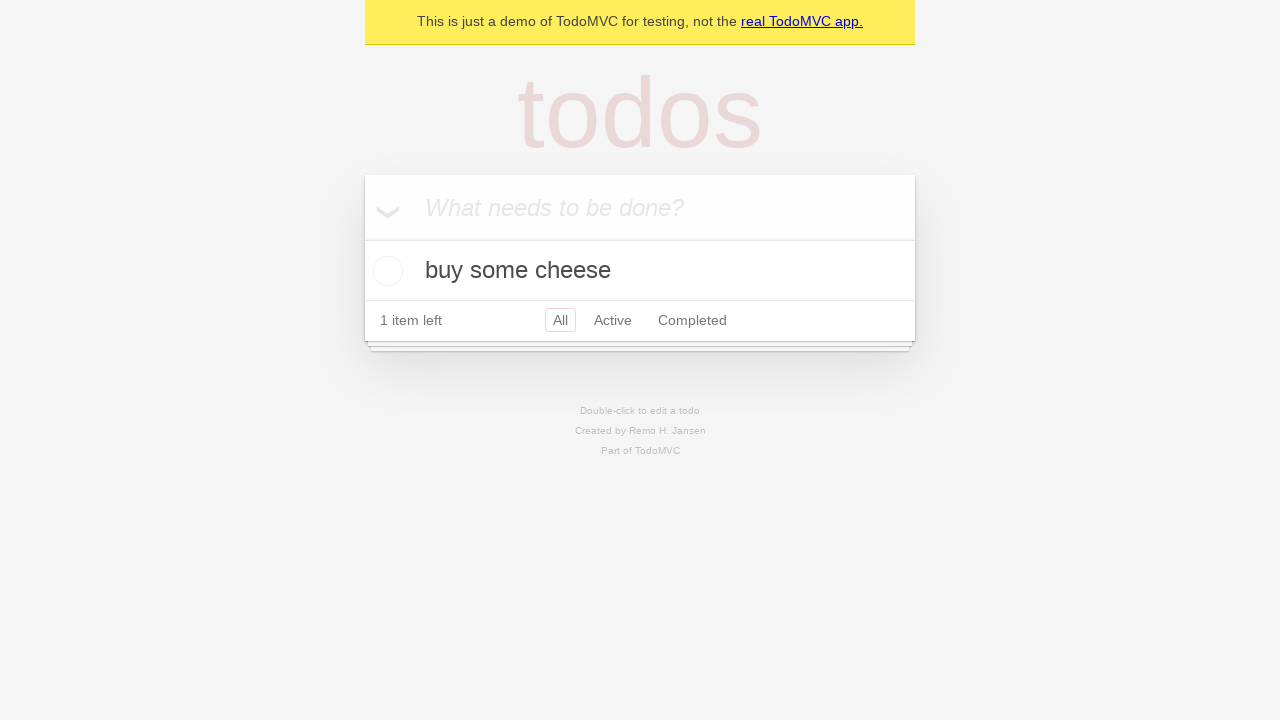

First todo item appeared in the list
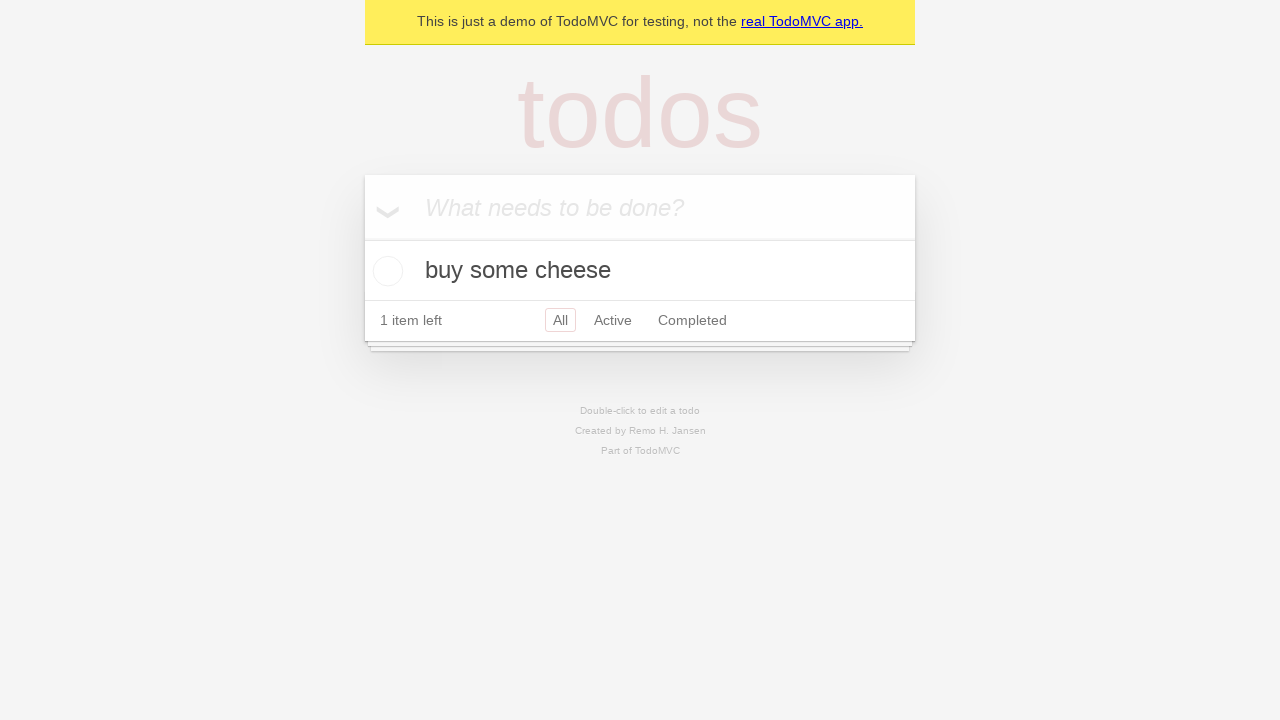

Filled new todo input with 'feed the cat' on .new-todo
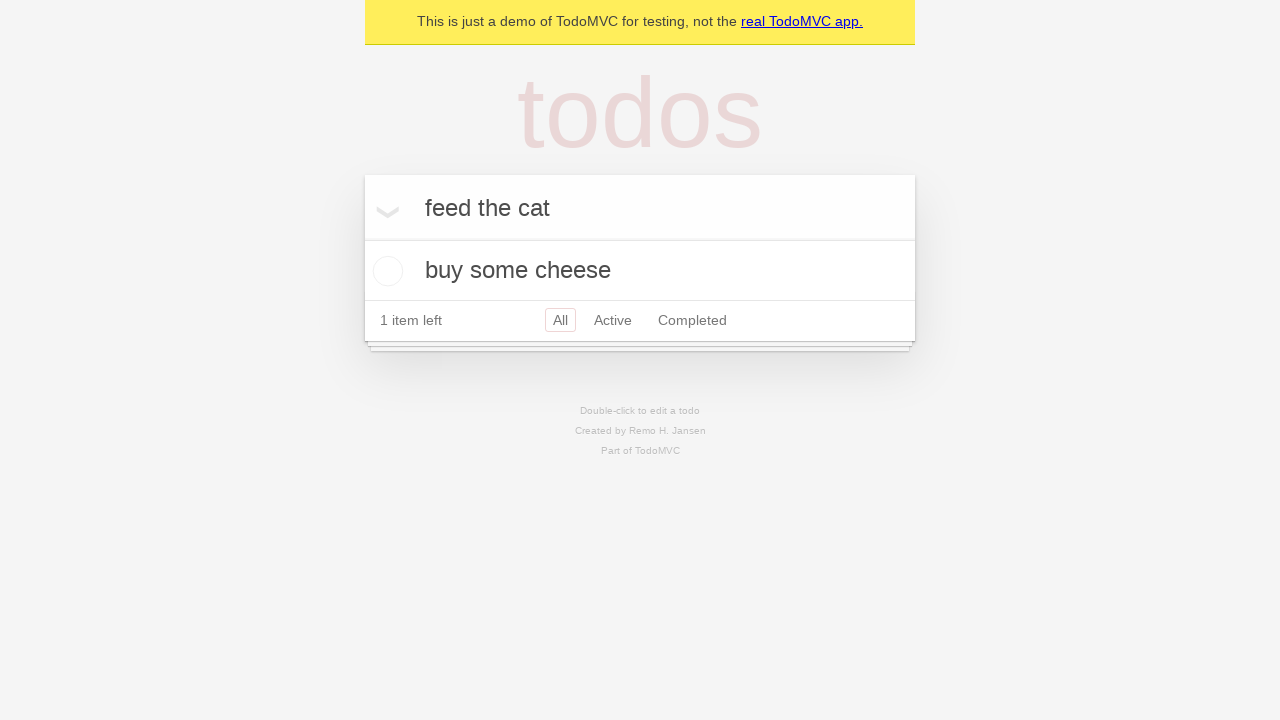

Pressed Enter to create second todo item on .new-todo
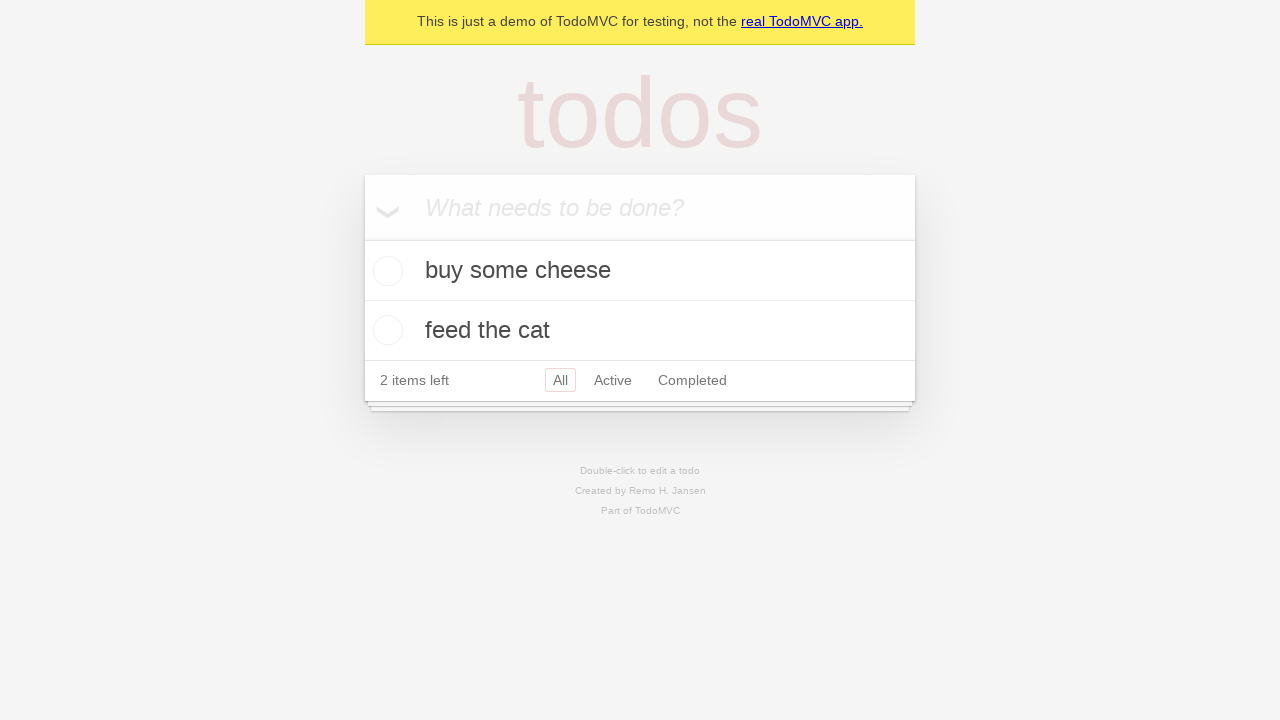

Verified both todo items are visible in the list
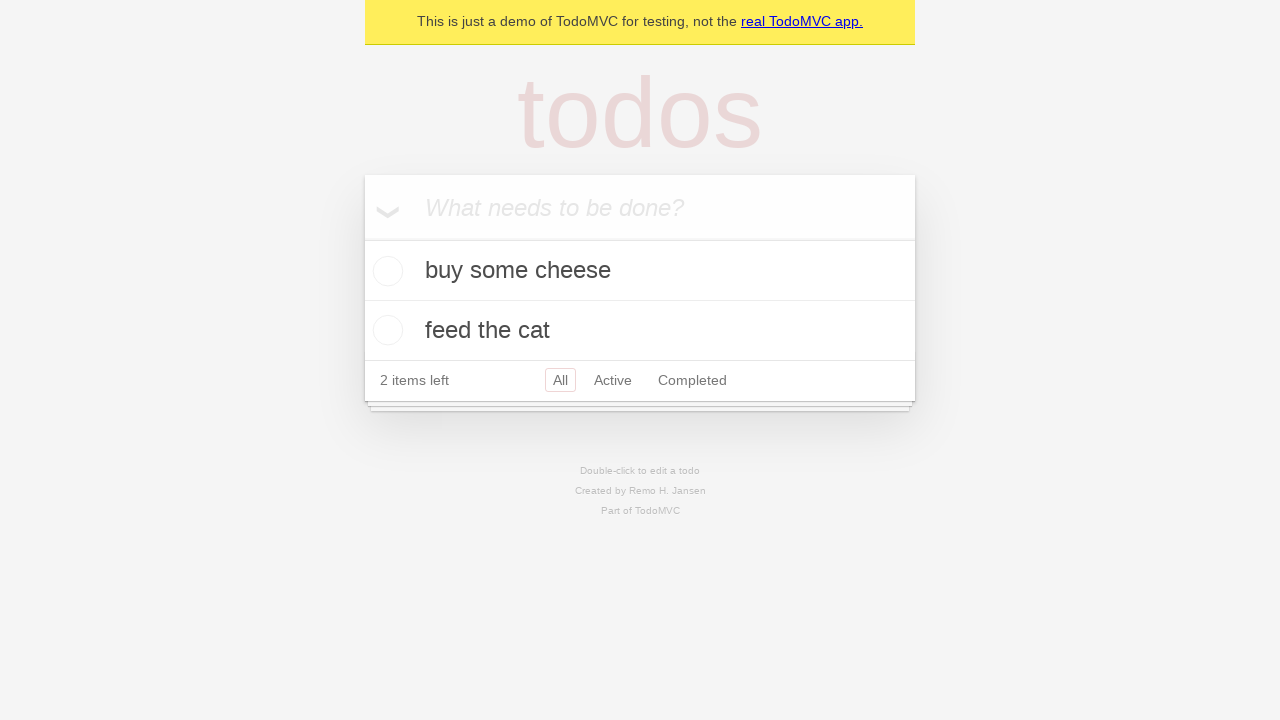

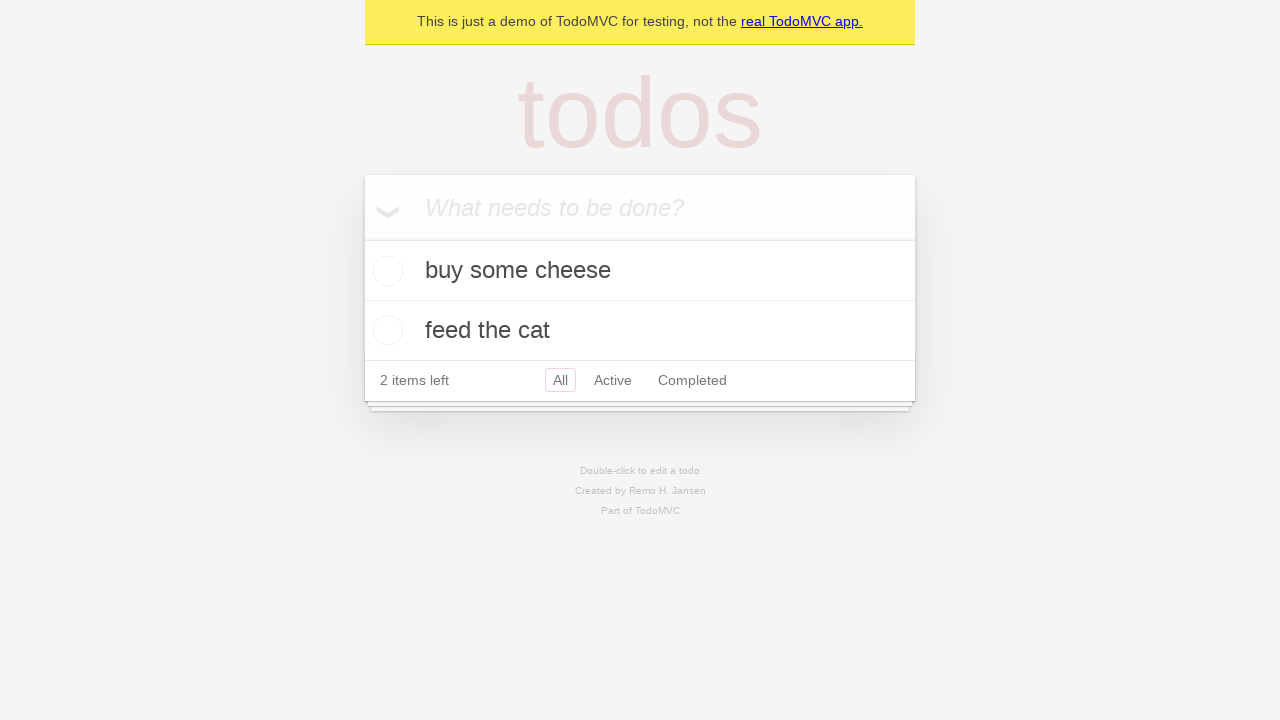